Tests popup window handling by clicking a link that opens a popup window, then switching to the child window and closing it while keeping the parent window open.

Starting URL: http://omayo.blogspot.com/

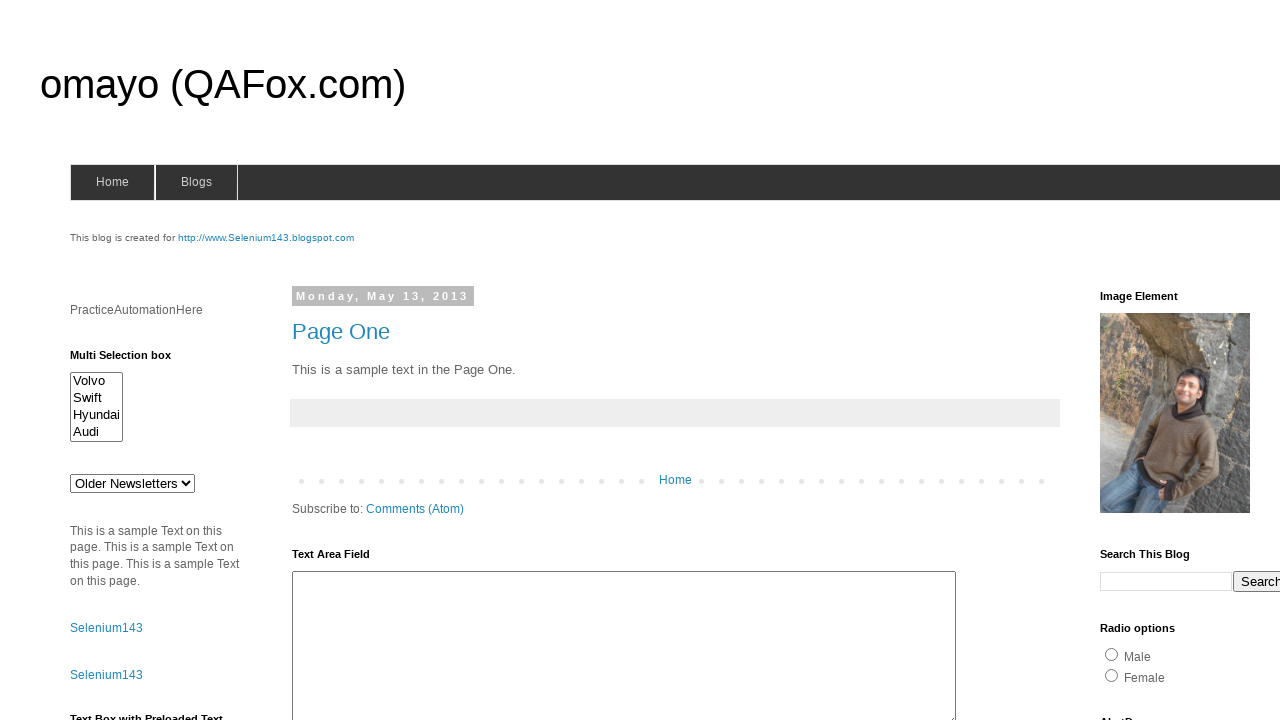

Waited for page to load (domcontentloaded)
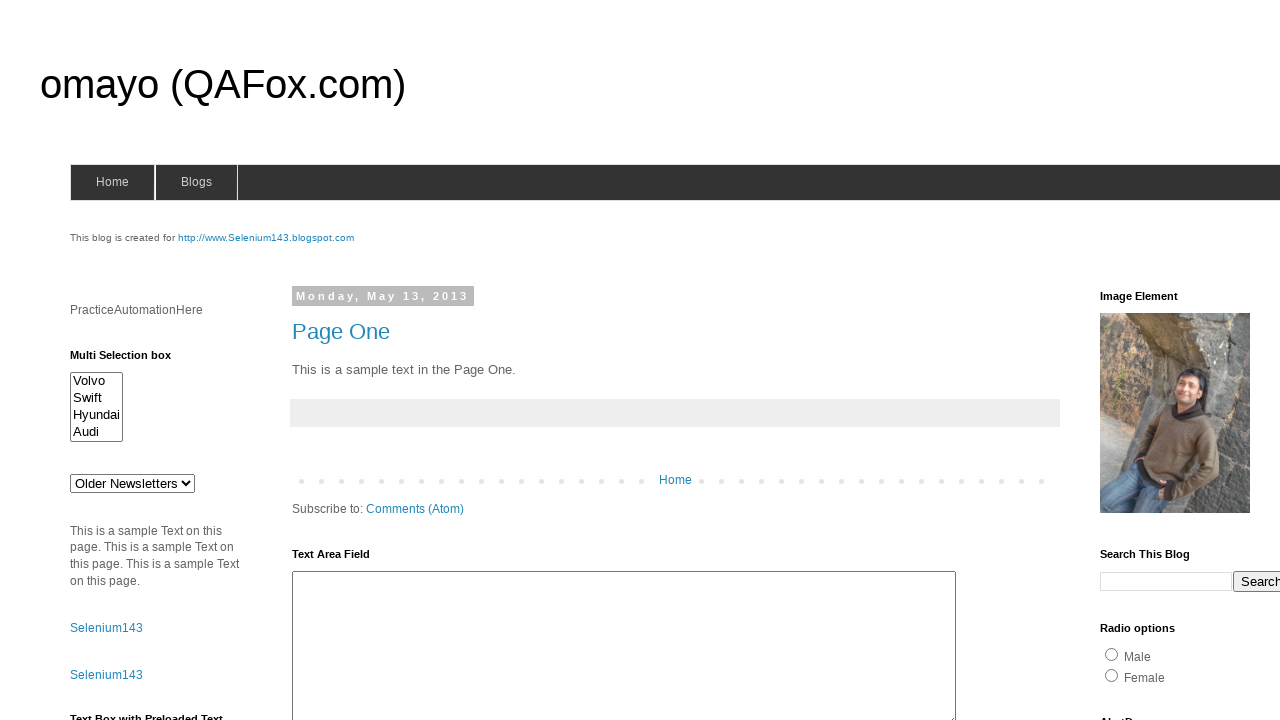

Located 'Open a popup window' link
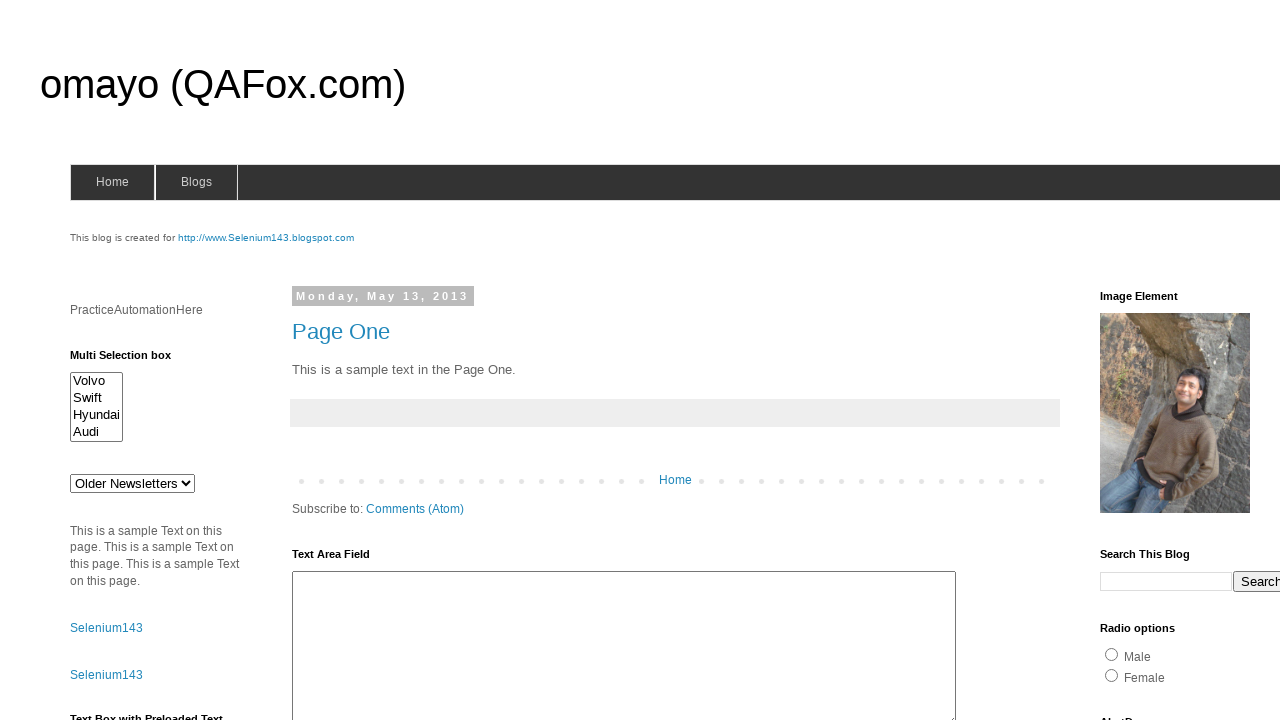

Scrolled popup link into view
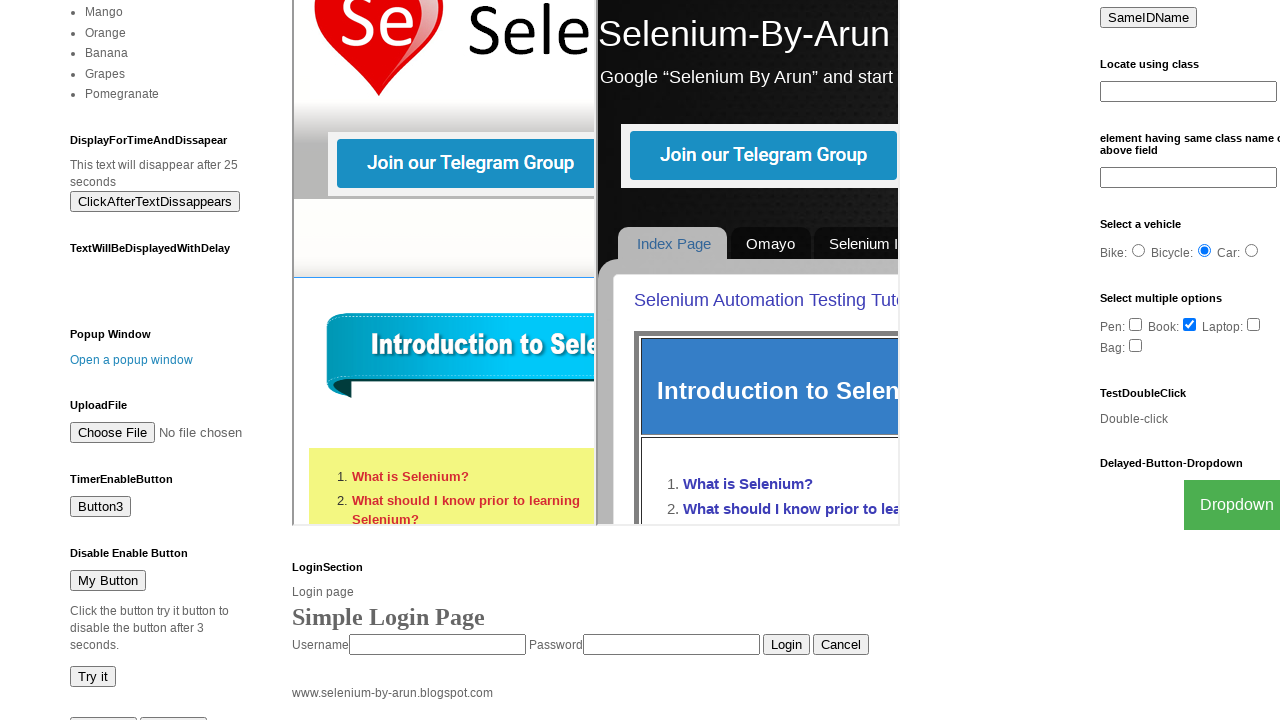

Clicked 'Open a popup window' link at (132, 360) on text=Open a popup window >> nth=0
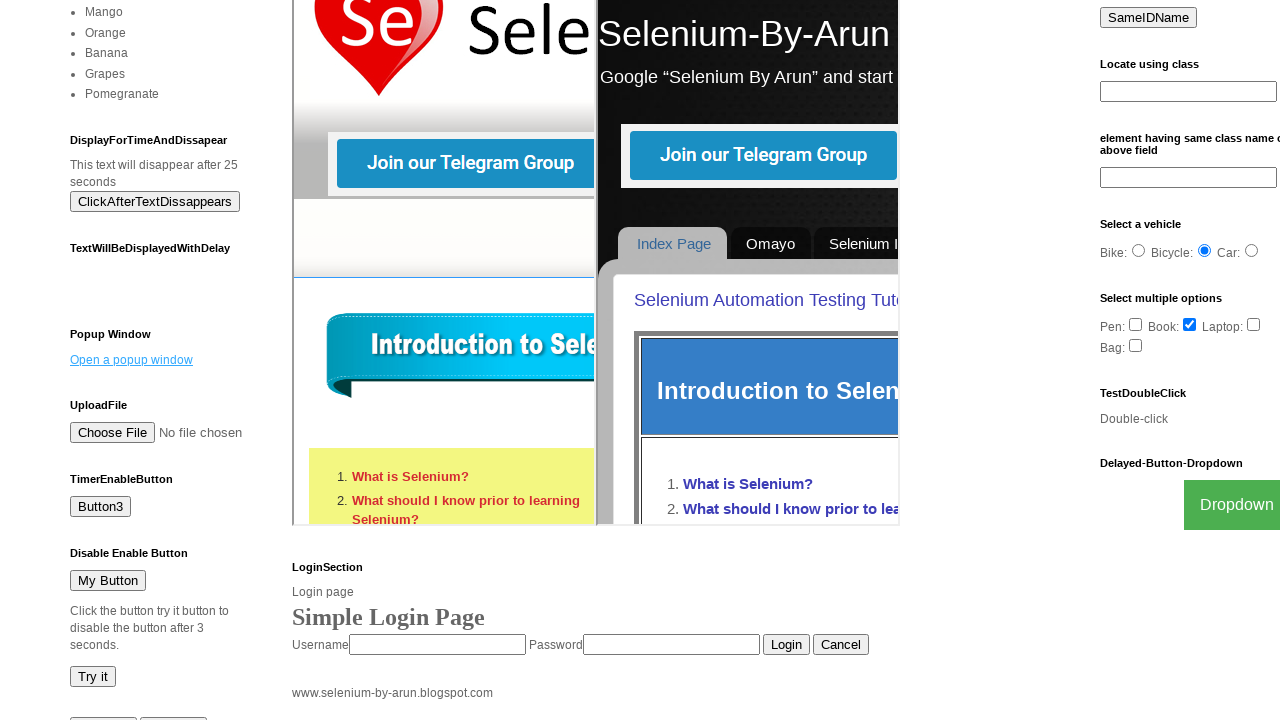

Popup window opened and captured
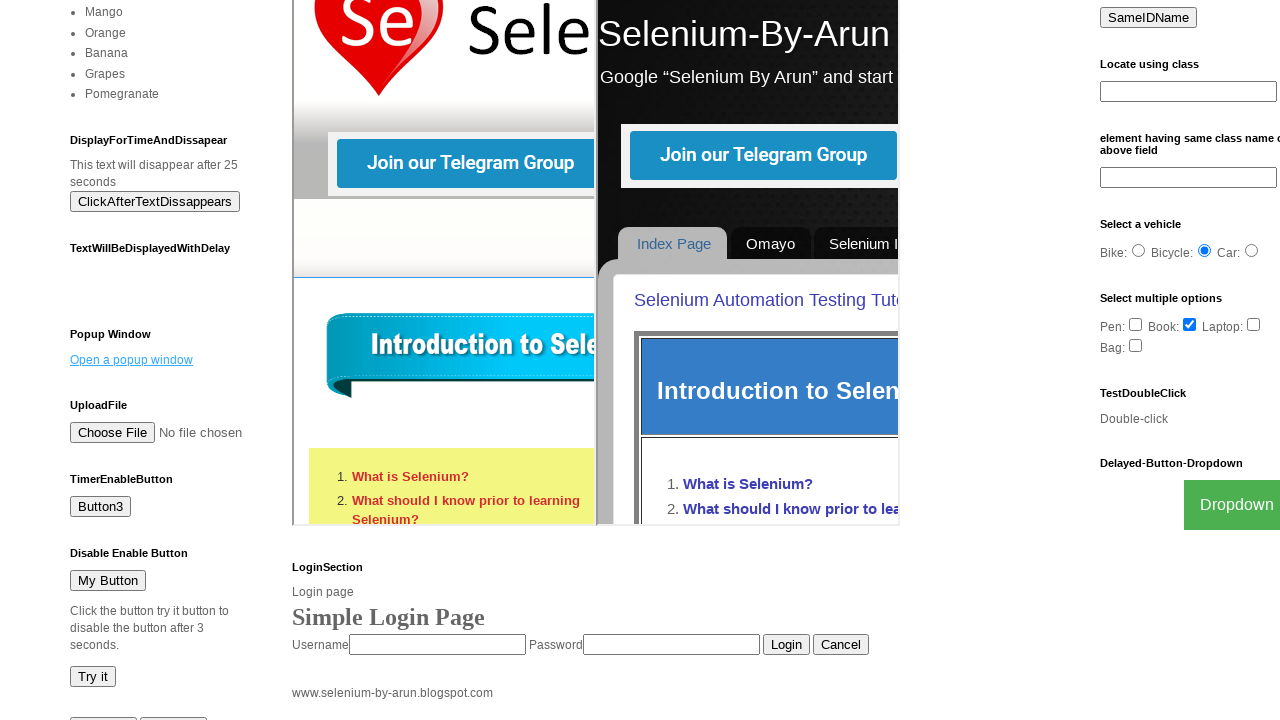

Waited for popup page to load (domcontentloaded)
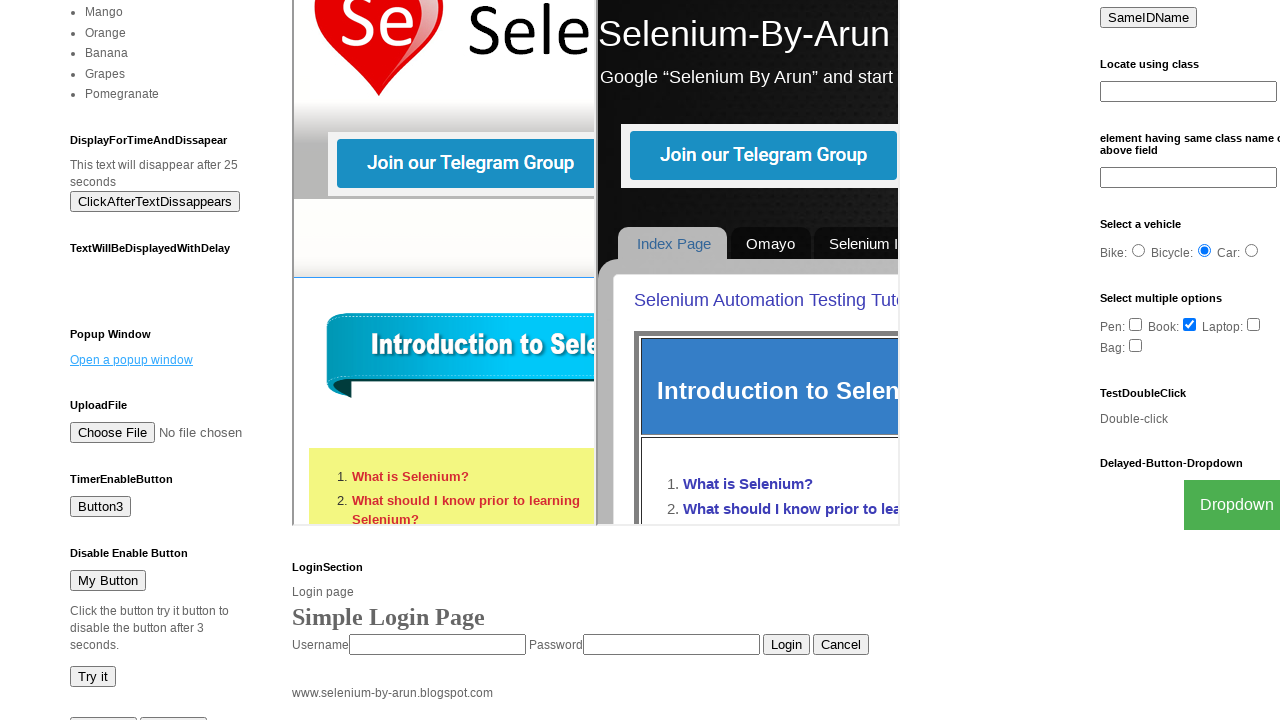

Closed popup window
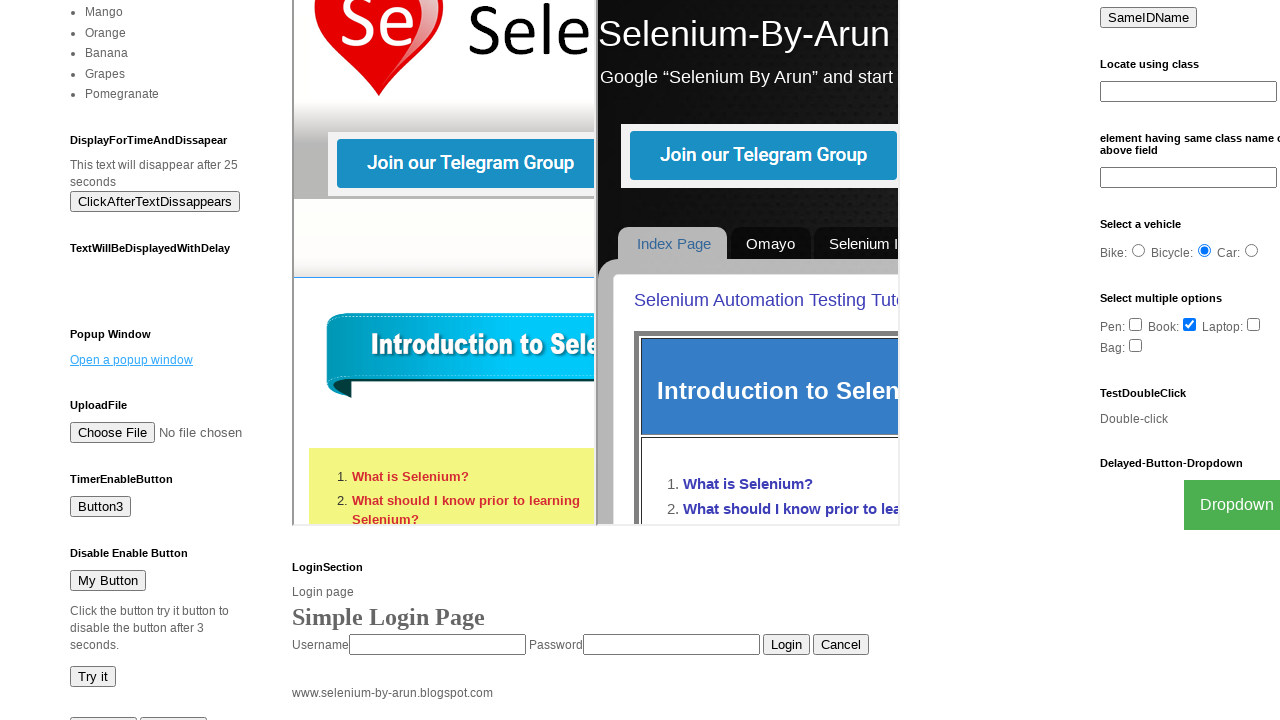

Verified parent window is still accessible by checking body element
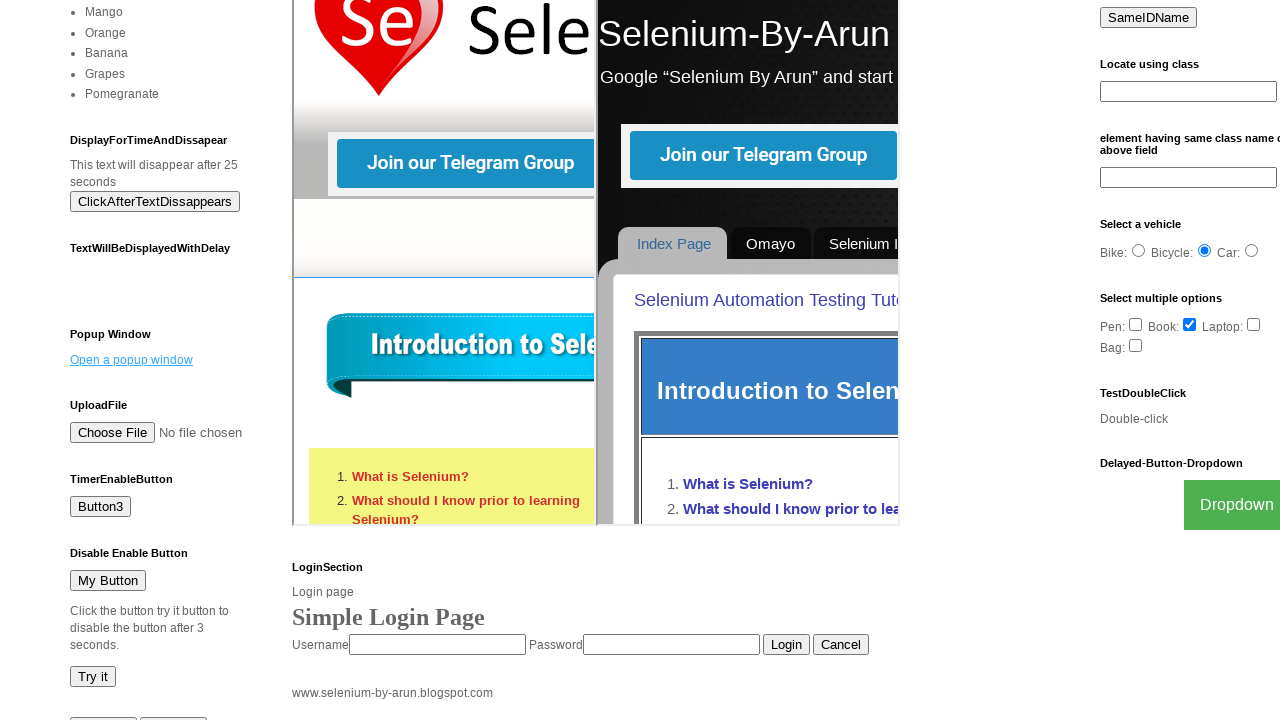

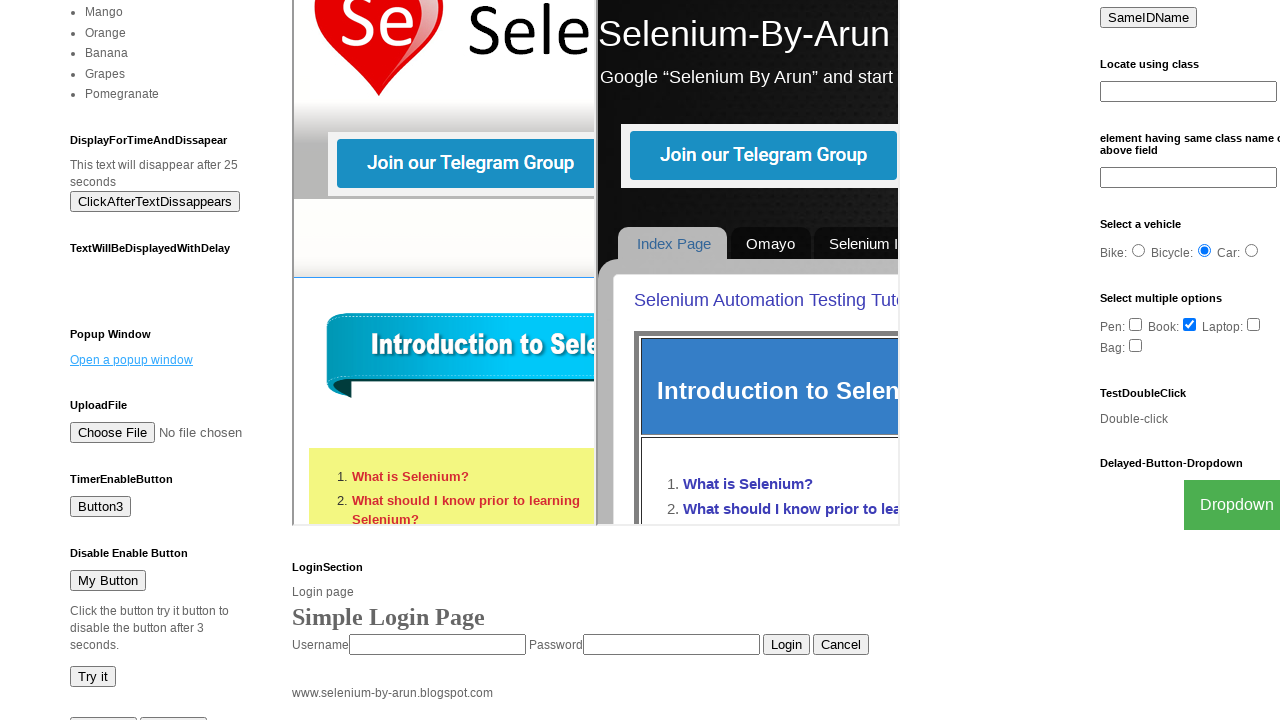